Navigates to Aston Martin luxury car website and waits for page to load

Starting URL: https://www.astonmartin.com/

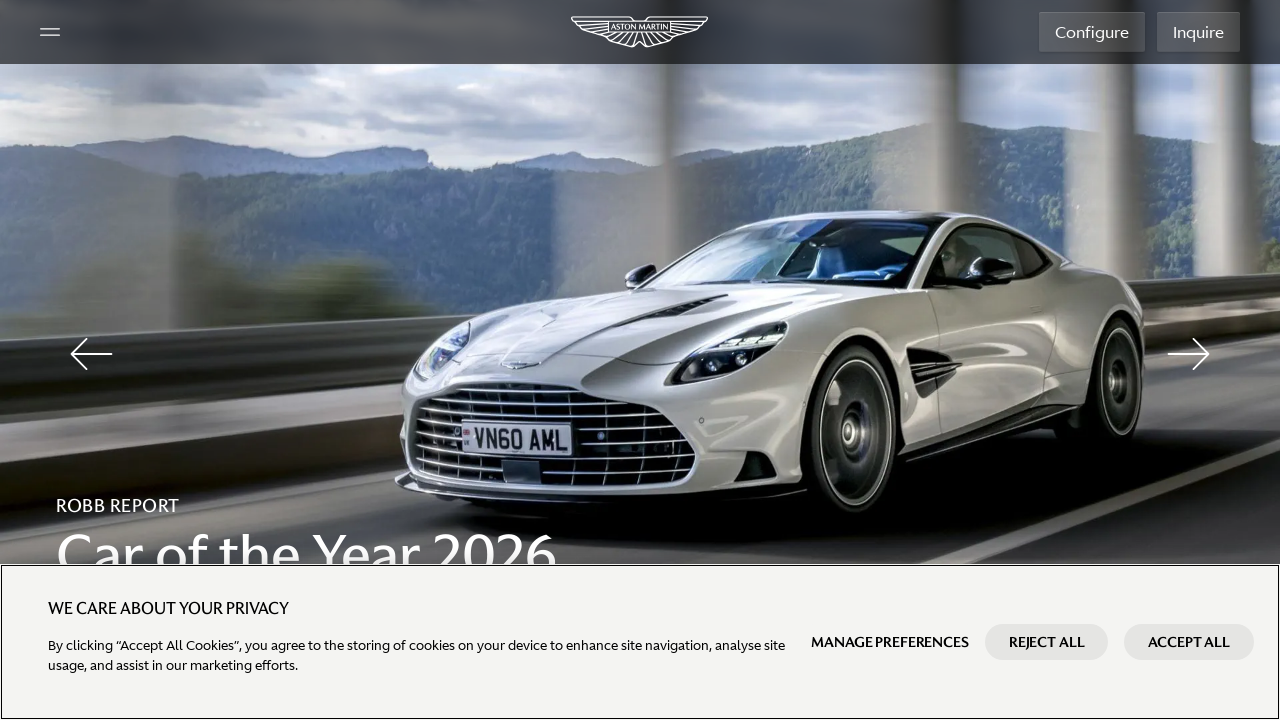

Aston Martin website DOM content loaded
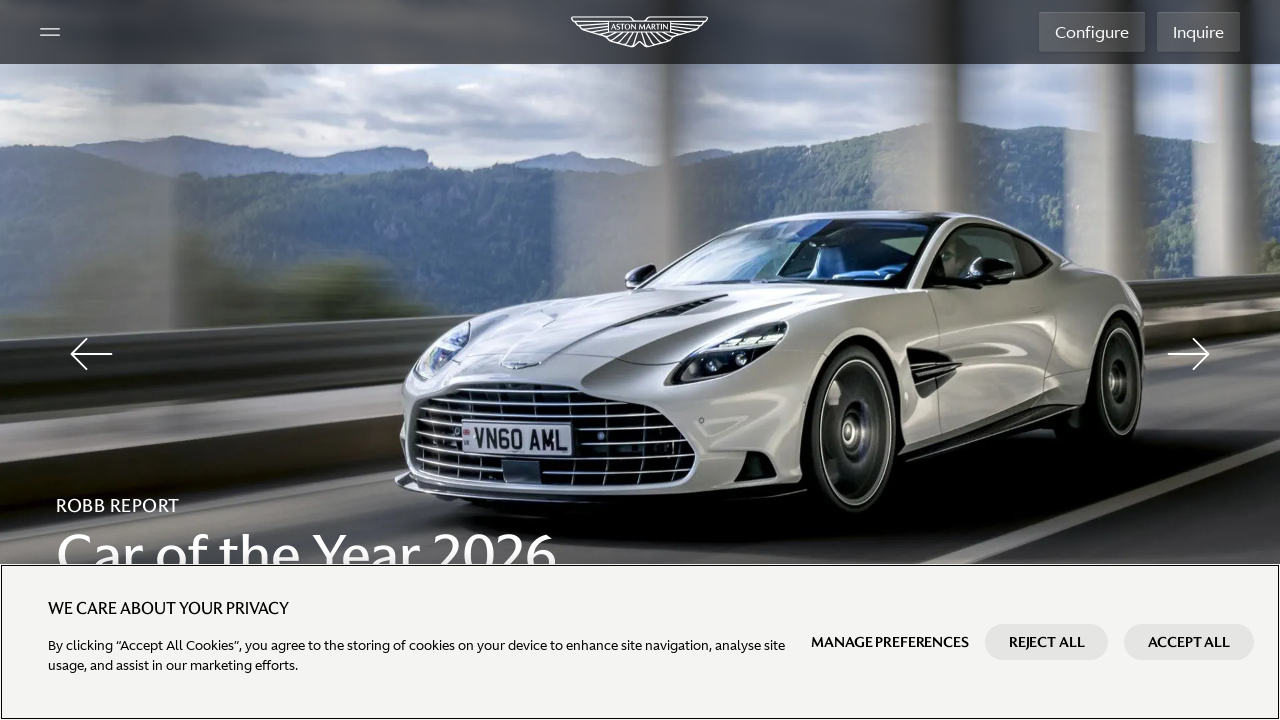

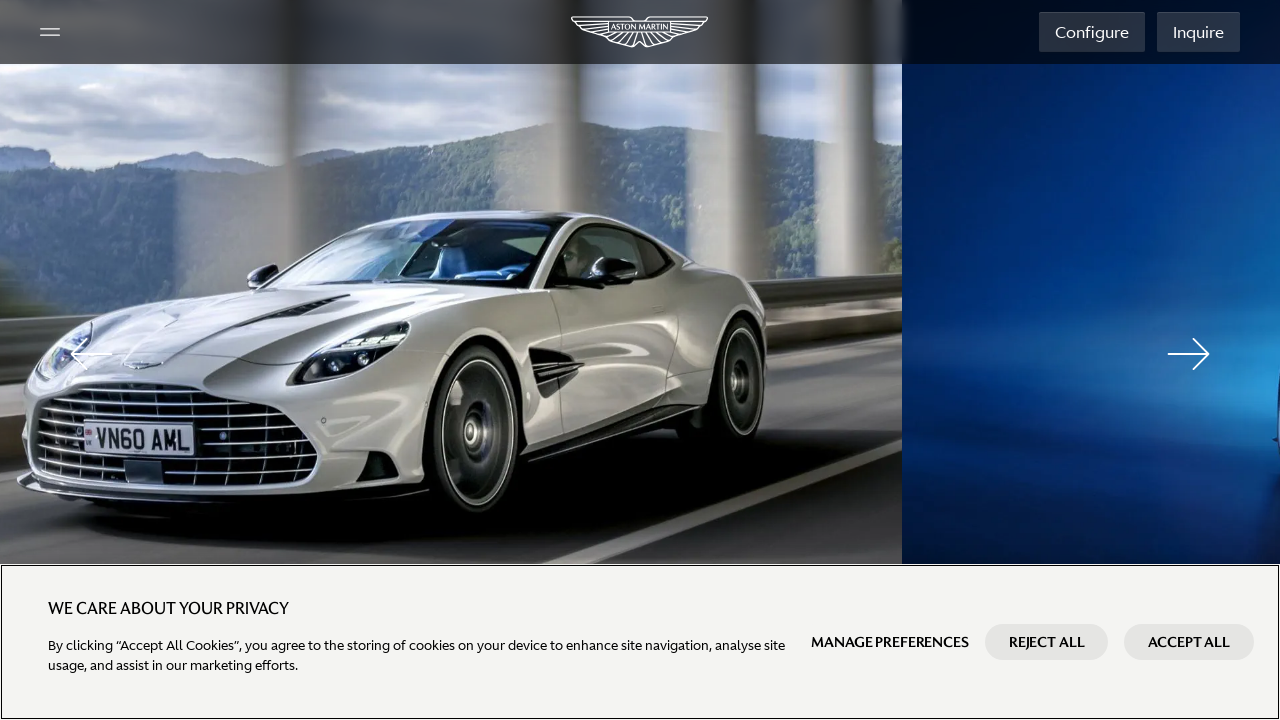